Tests keyboard actions on a form by filling fields and using copy-paste functionality to duplicate text from one field to another

Starting URL: https://demoqa.com/text-box

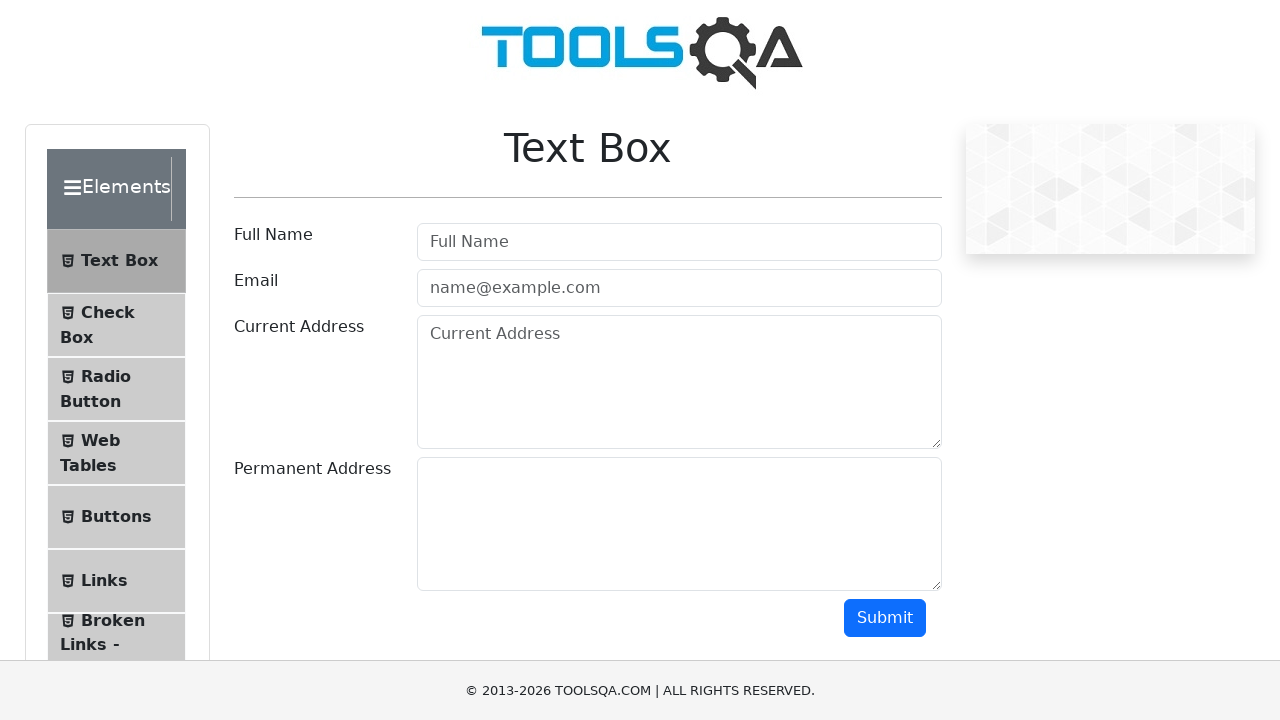

Filled username field with 'Shaurya' on #userName
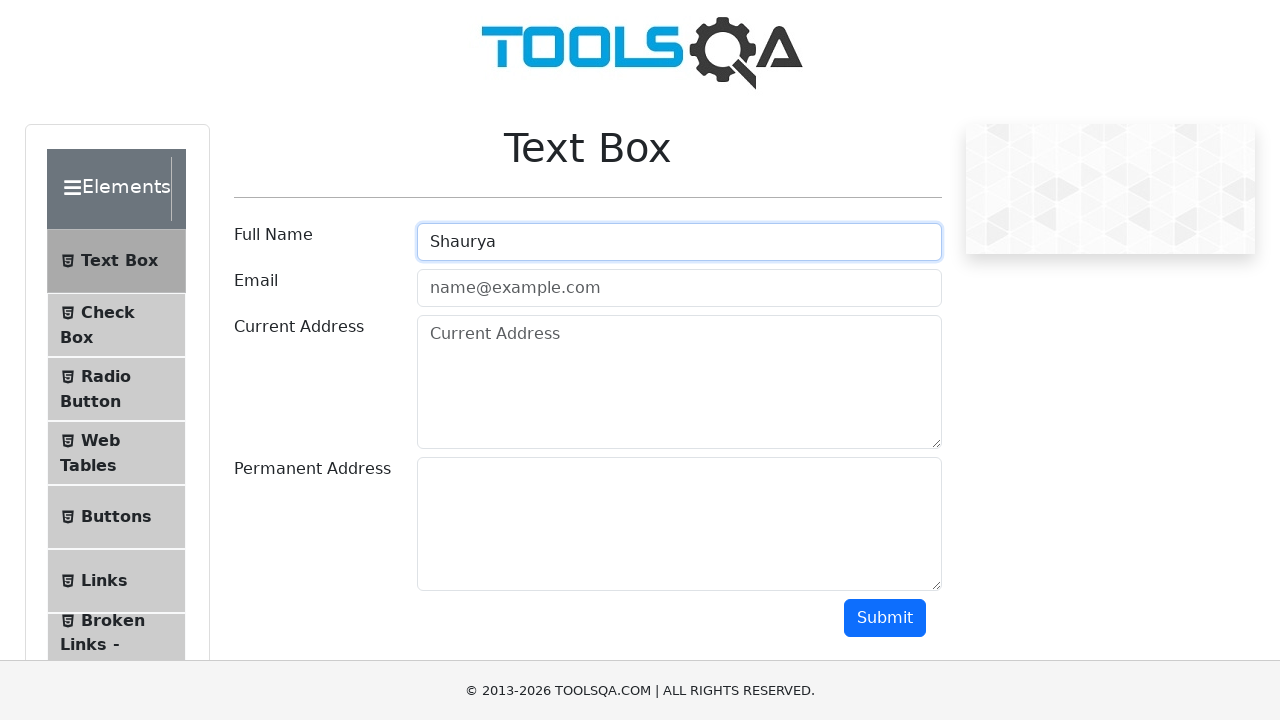

Filled email field with 'agrshaurya@gmail.com' on #userEmail
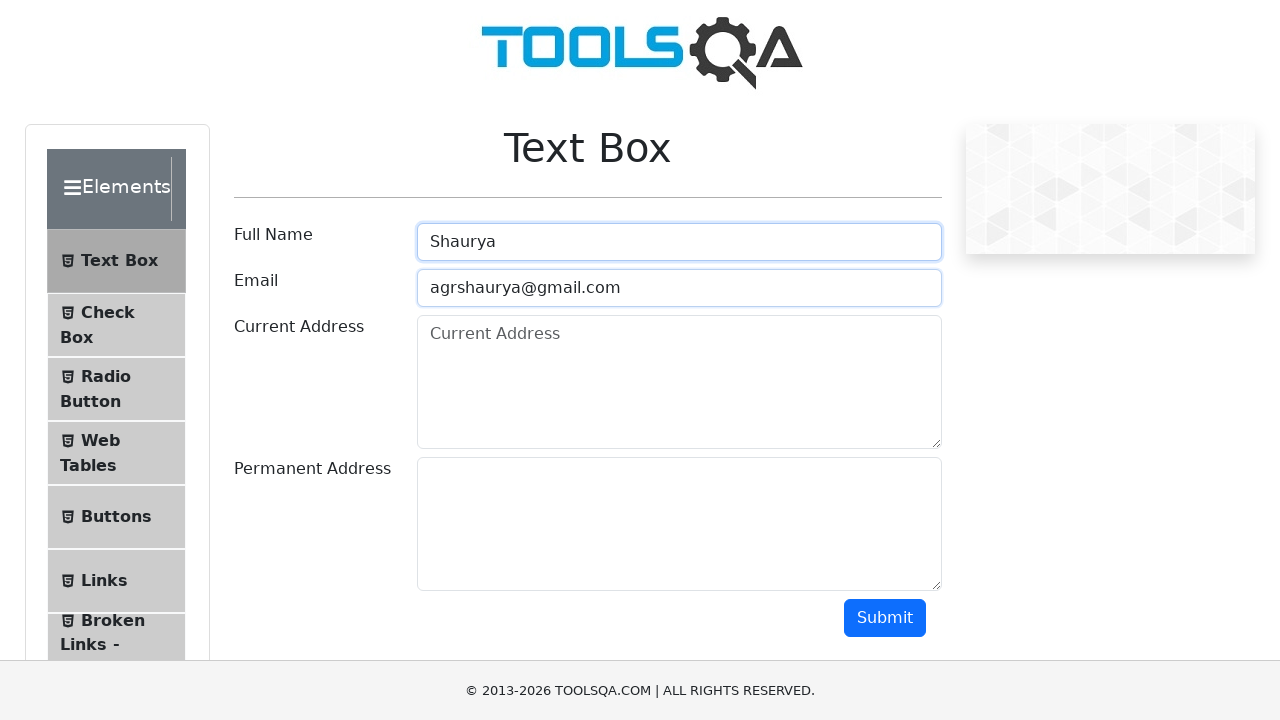

Filled current address field with 'Mill Grove' on #currentAddress
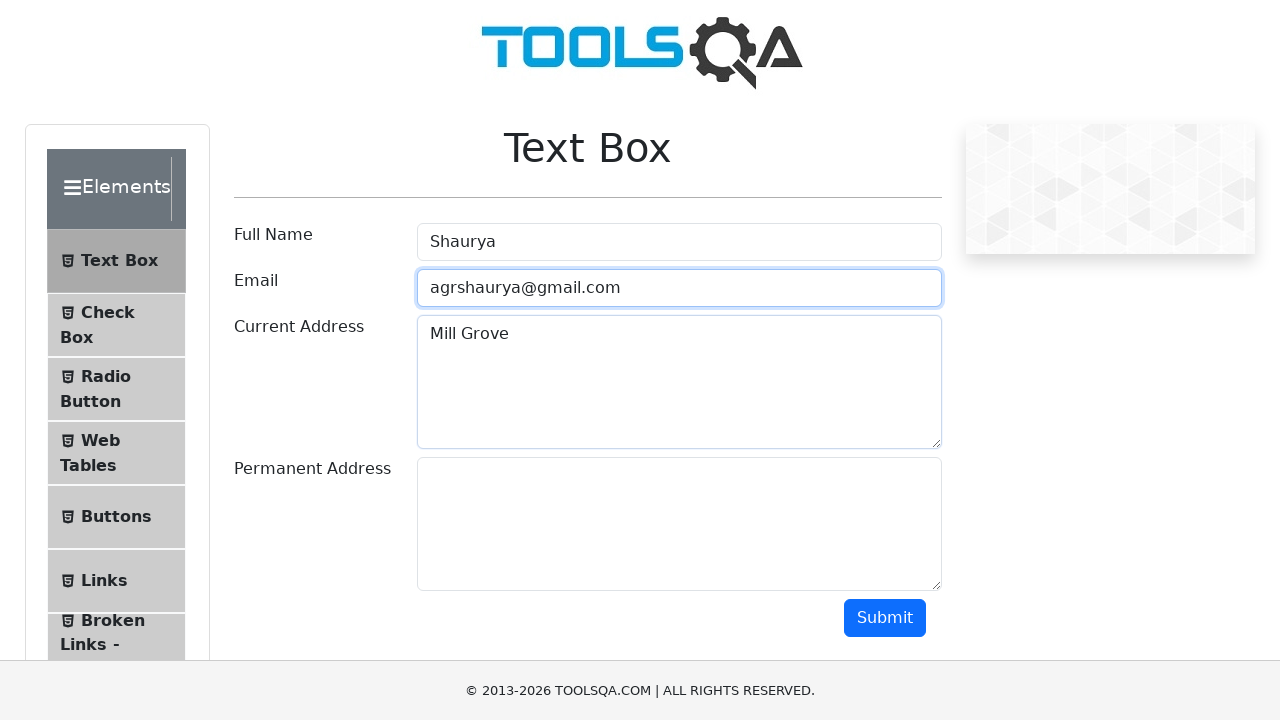

Clicked on current address field at (679, 382) on #currentAddress
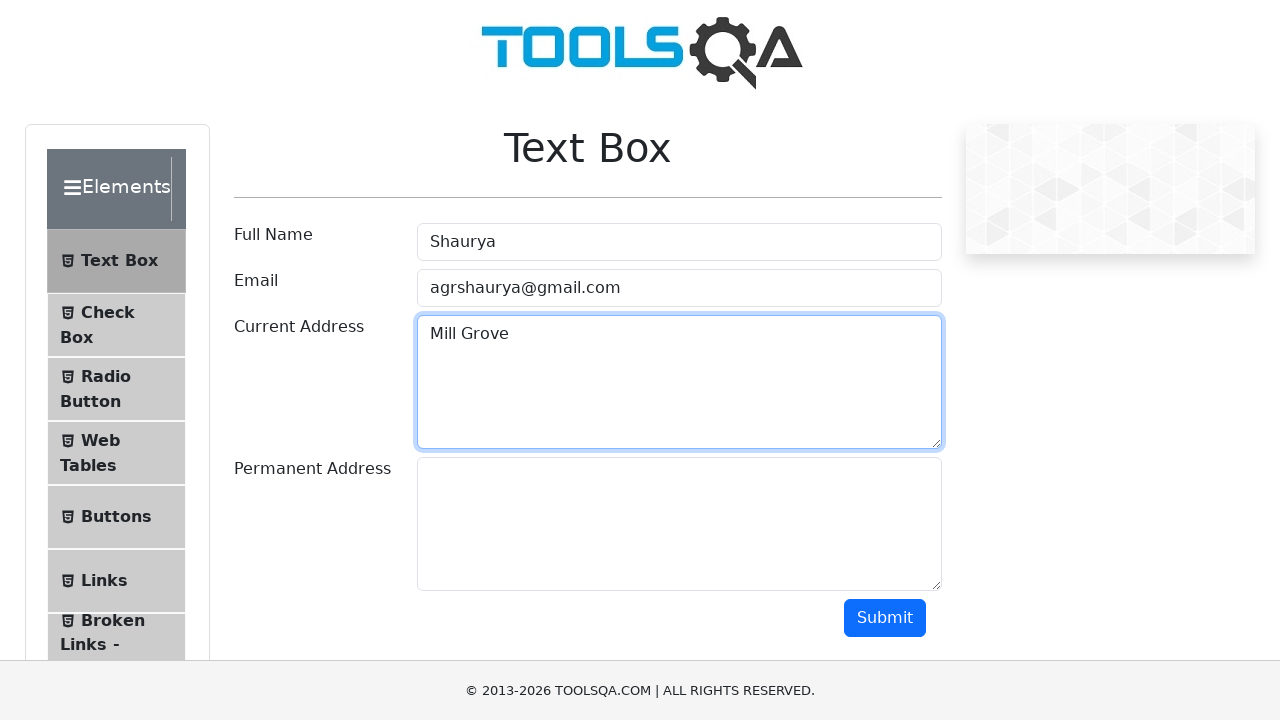

Selected all text in current address field using Ctrl+A
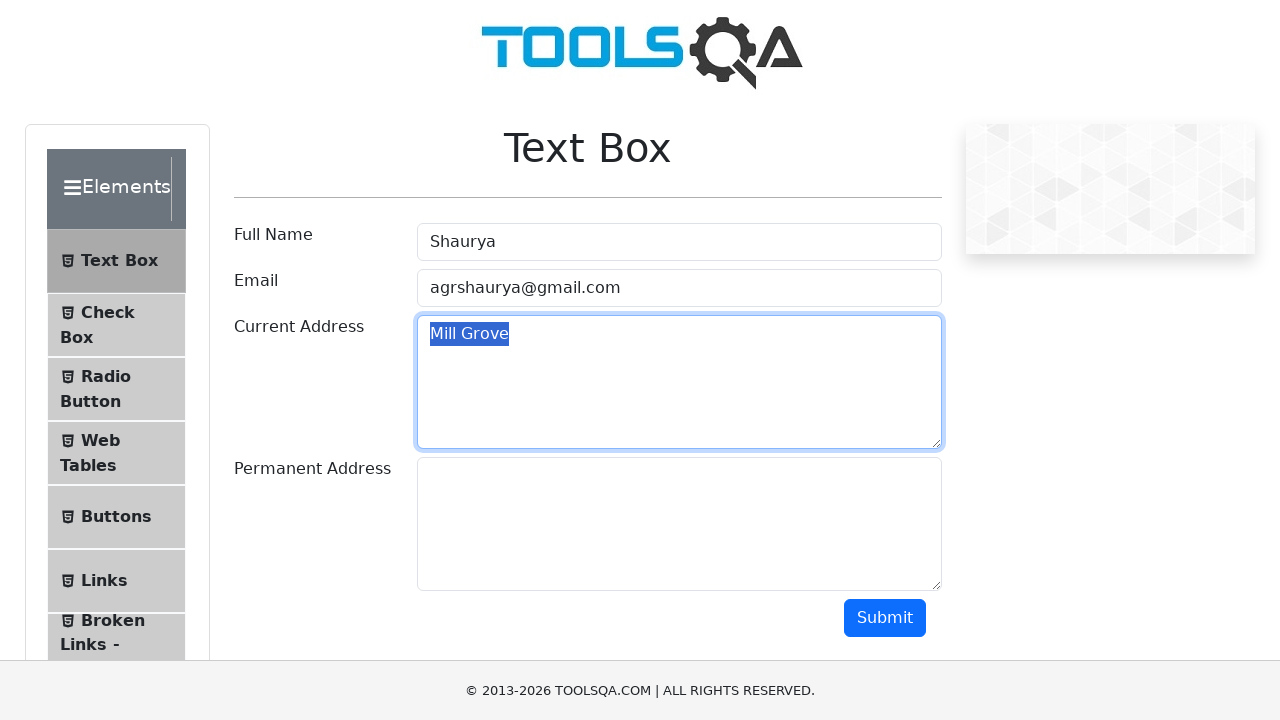

Copied selected text using Ctrl+C
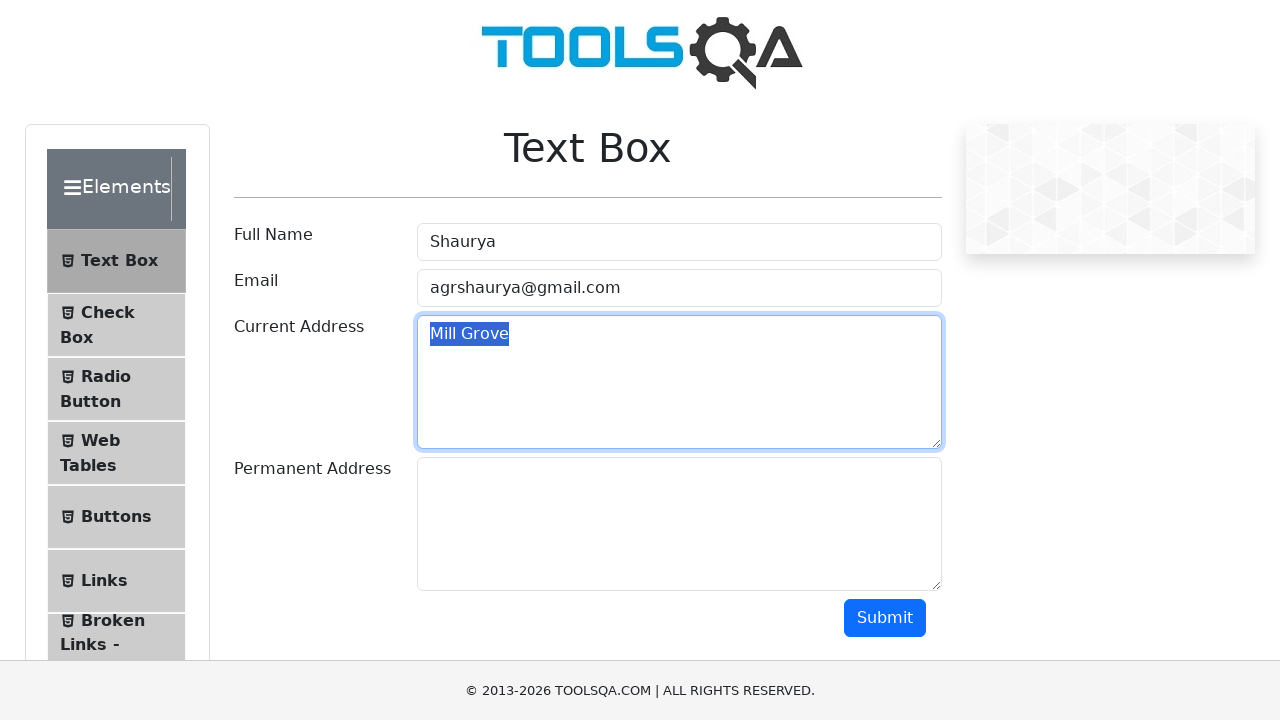

Pressed Tab to move to permanent address field
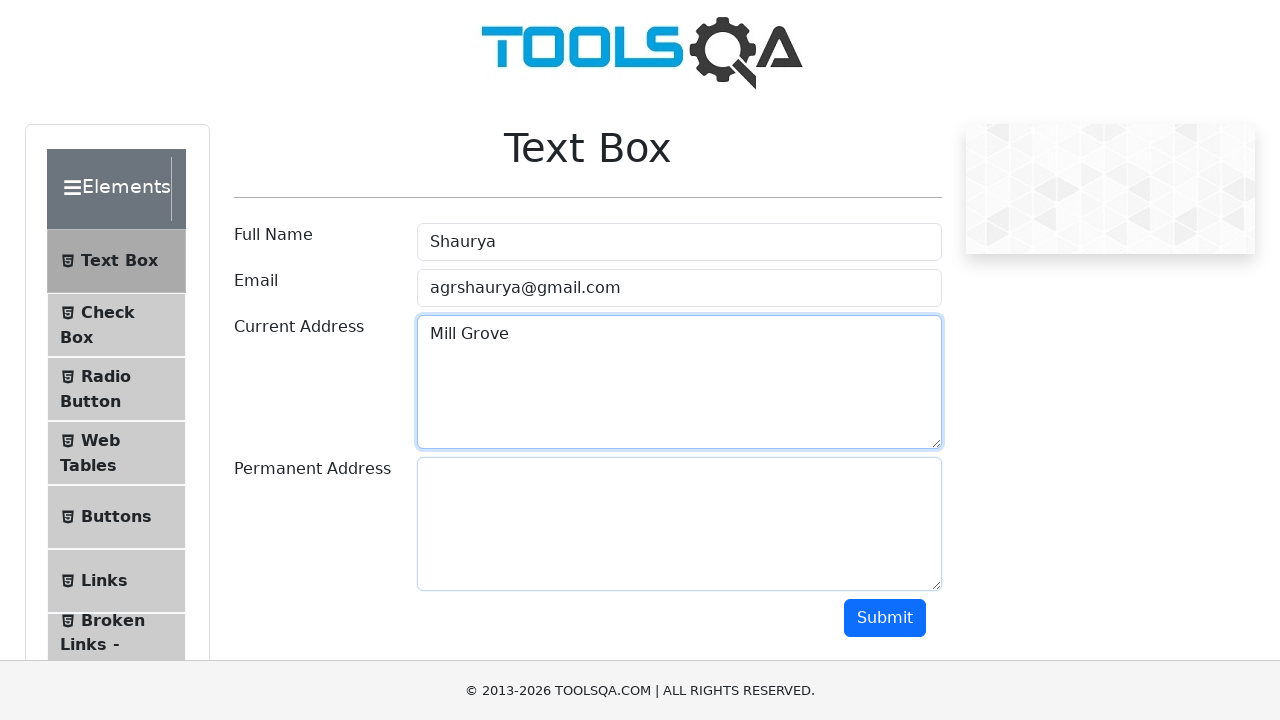

Pasted copied text into permanent address field using Ctrl+V
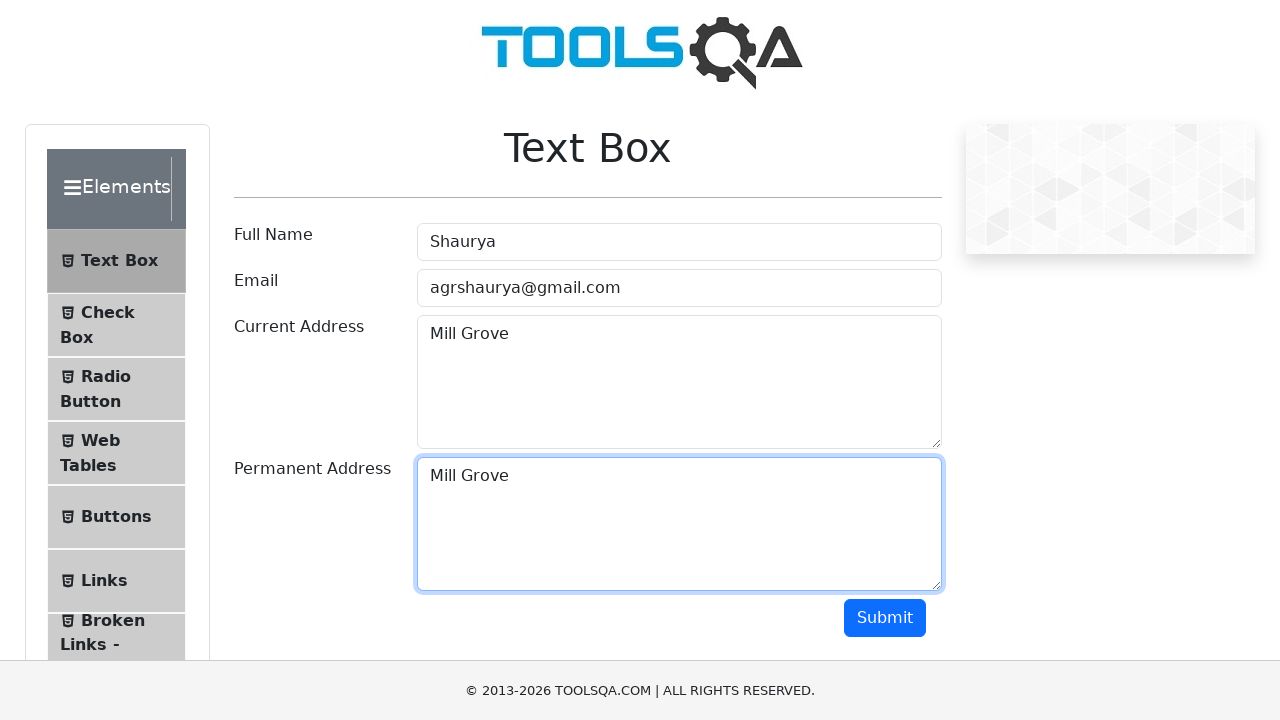

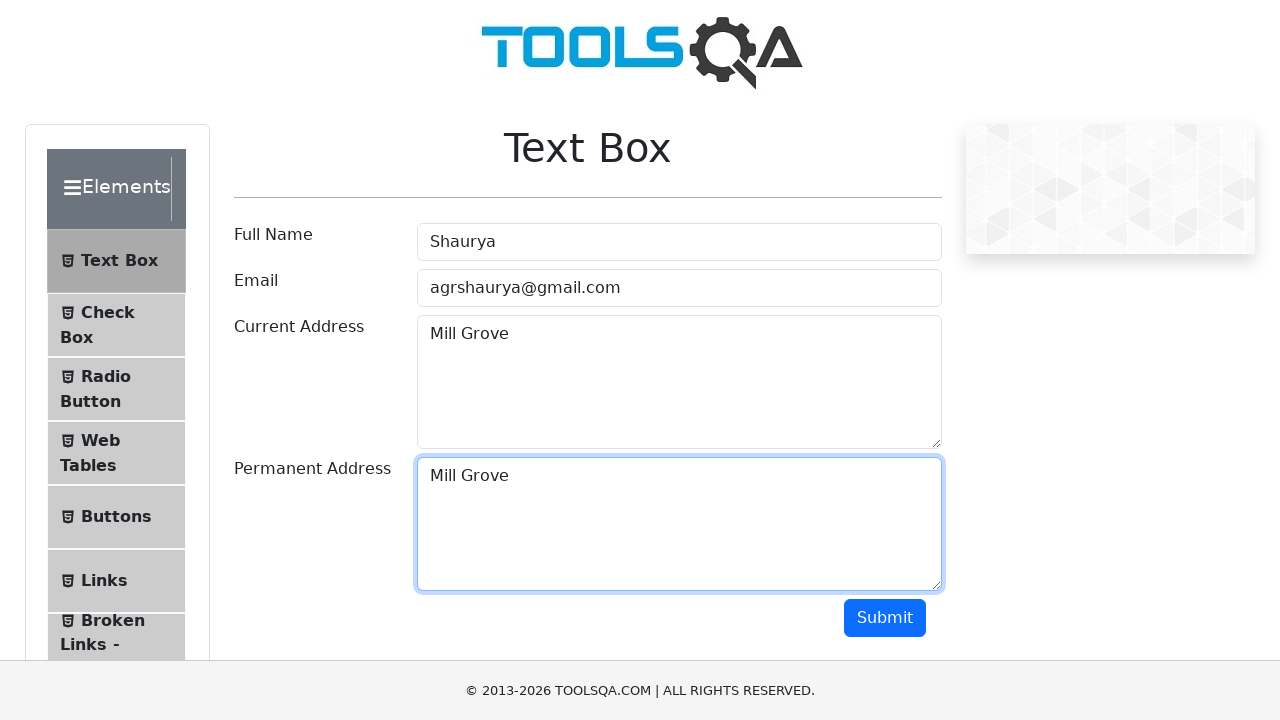